Tests that the browser back button correctly navigates between filter views.

Starting URL: https://demo.playwright.dev/todomvc

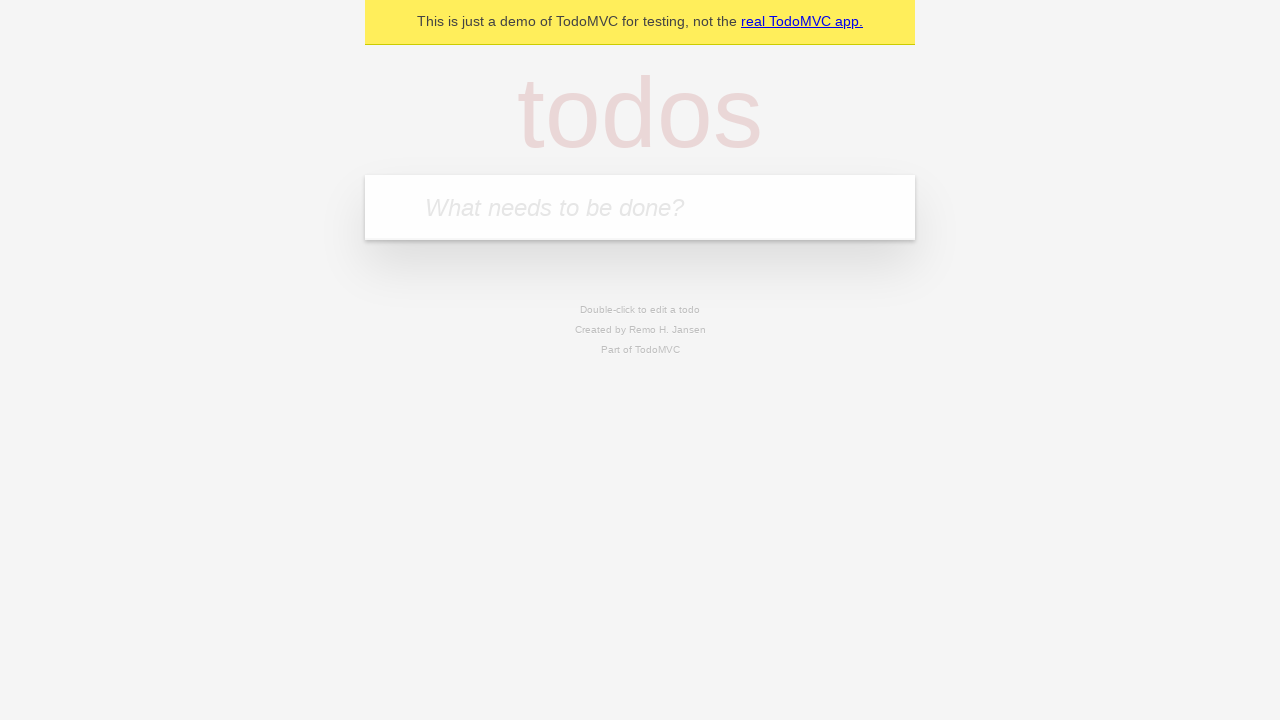

Filled todo input with 'buy some cheese' on internal:attr=[placeholder="What needs to be done?"i]
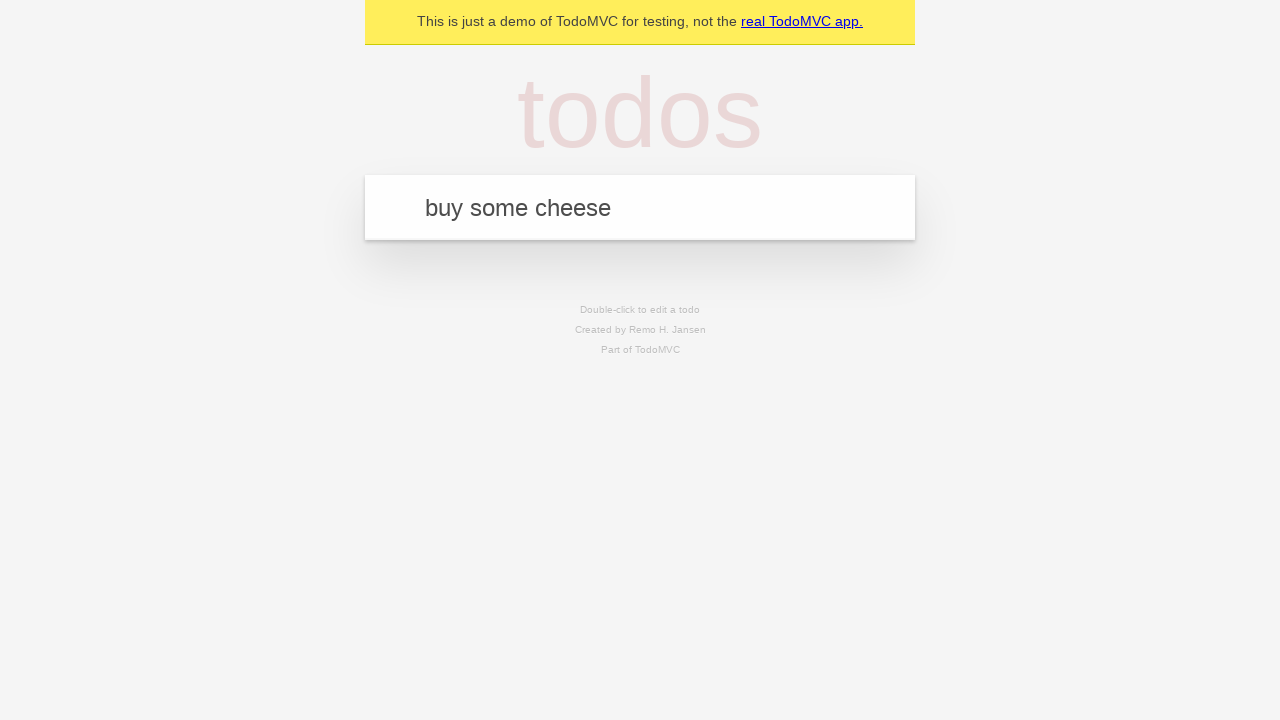

Pressed Enter to create first todo on internal:attr=[placeholder="What needs to be done?"i]
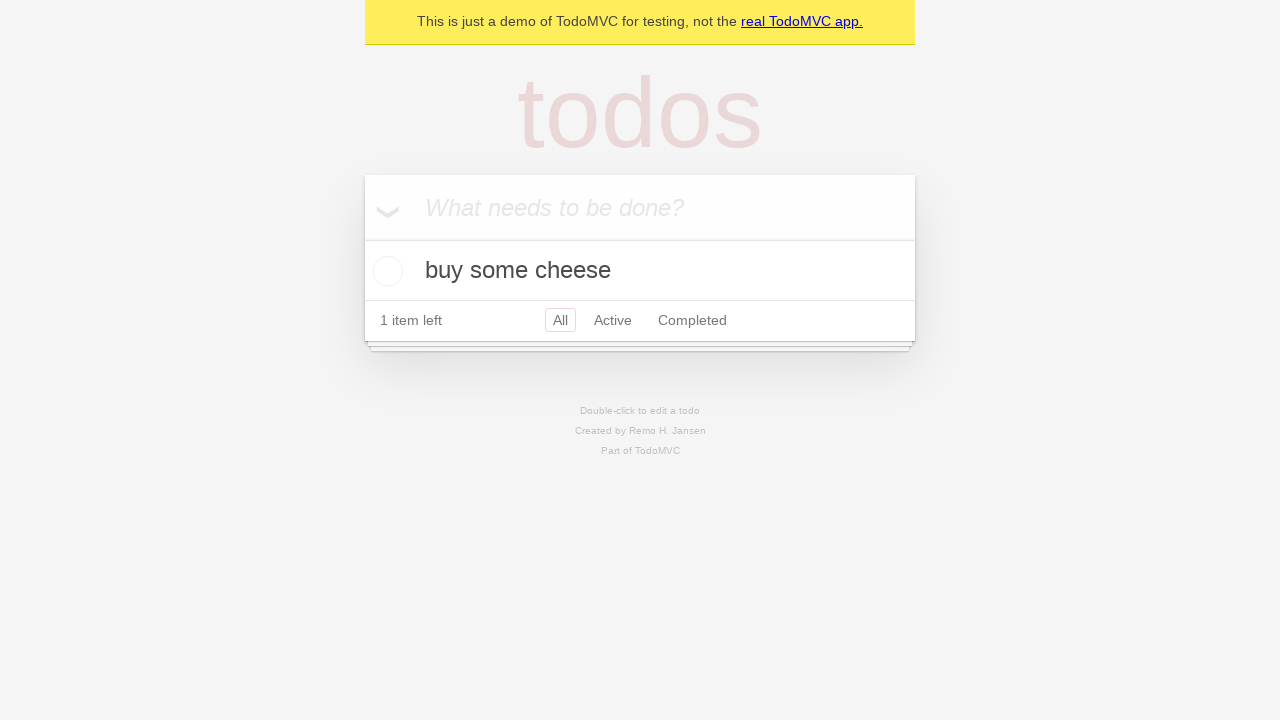

Filled todo input with 'feed the cat' on internal:attr=[placeholder="What needs to be done?"i]
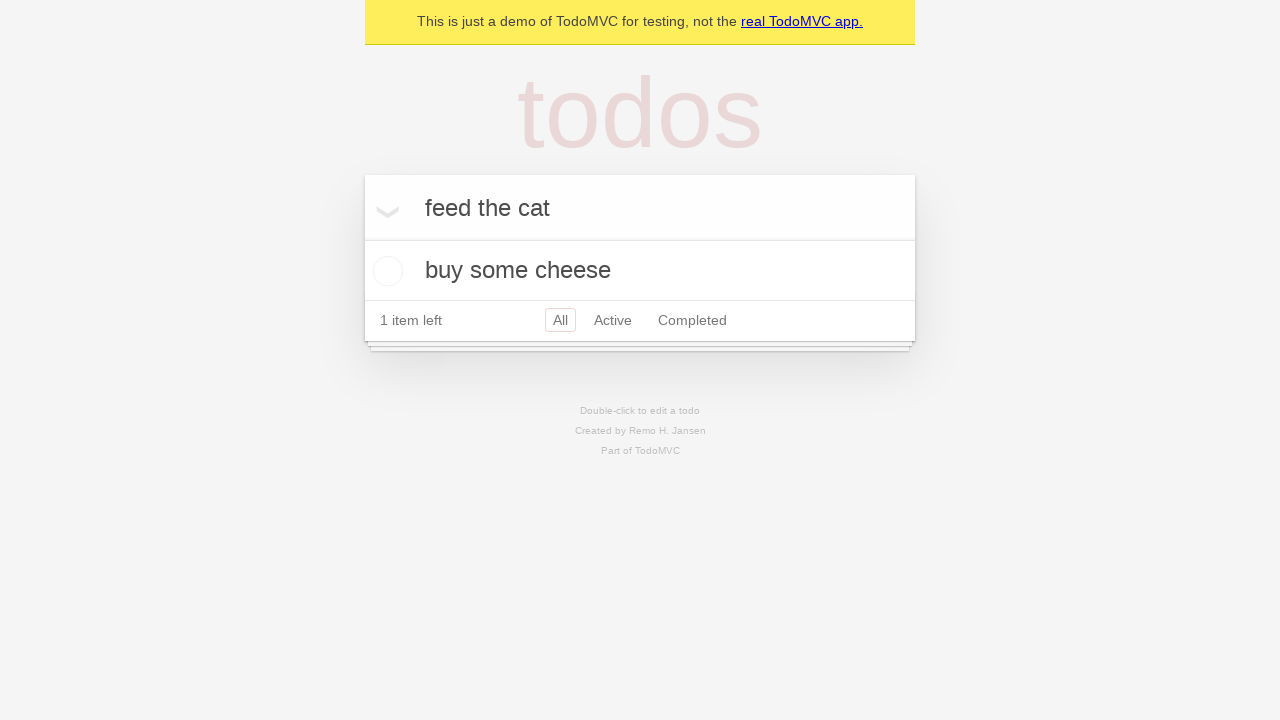

Pressed Enter to create second todo on internal:attr=[placeholder="What needs to be done?"i]
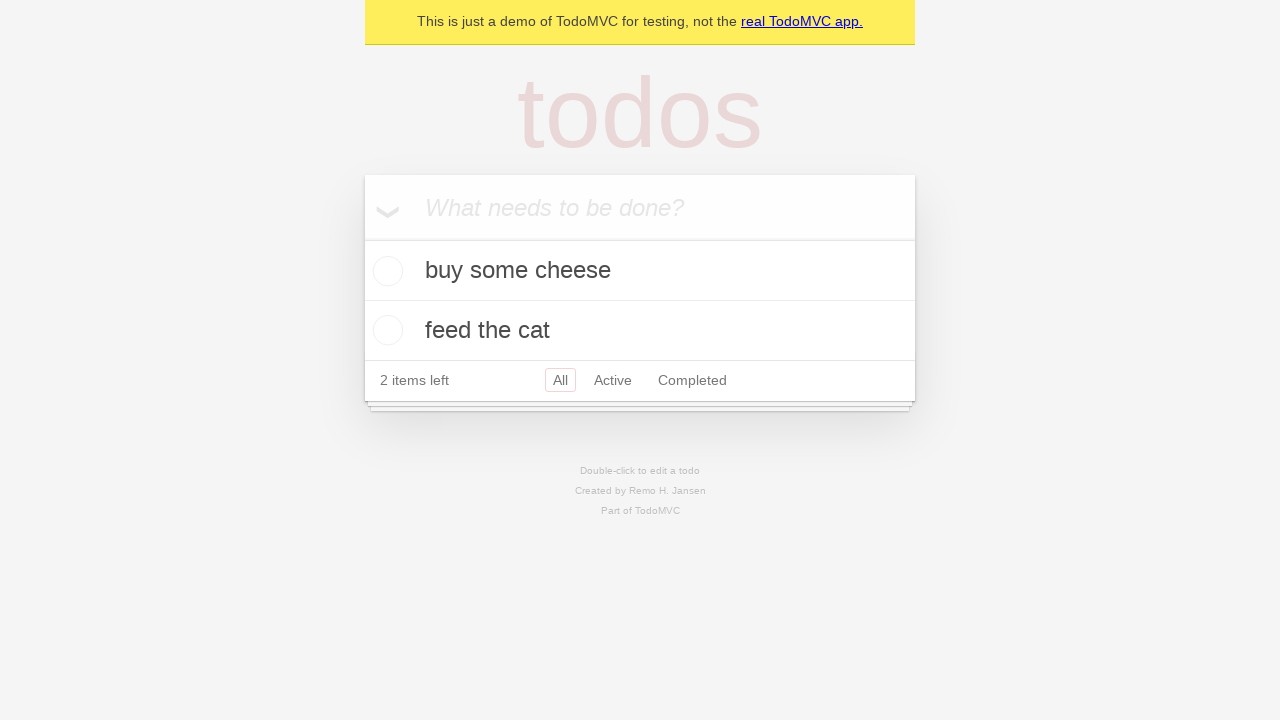

Filled todo input with 'book a doctors appointment' on internal:attr=[placeholder="What needs to be done?"i]
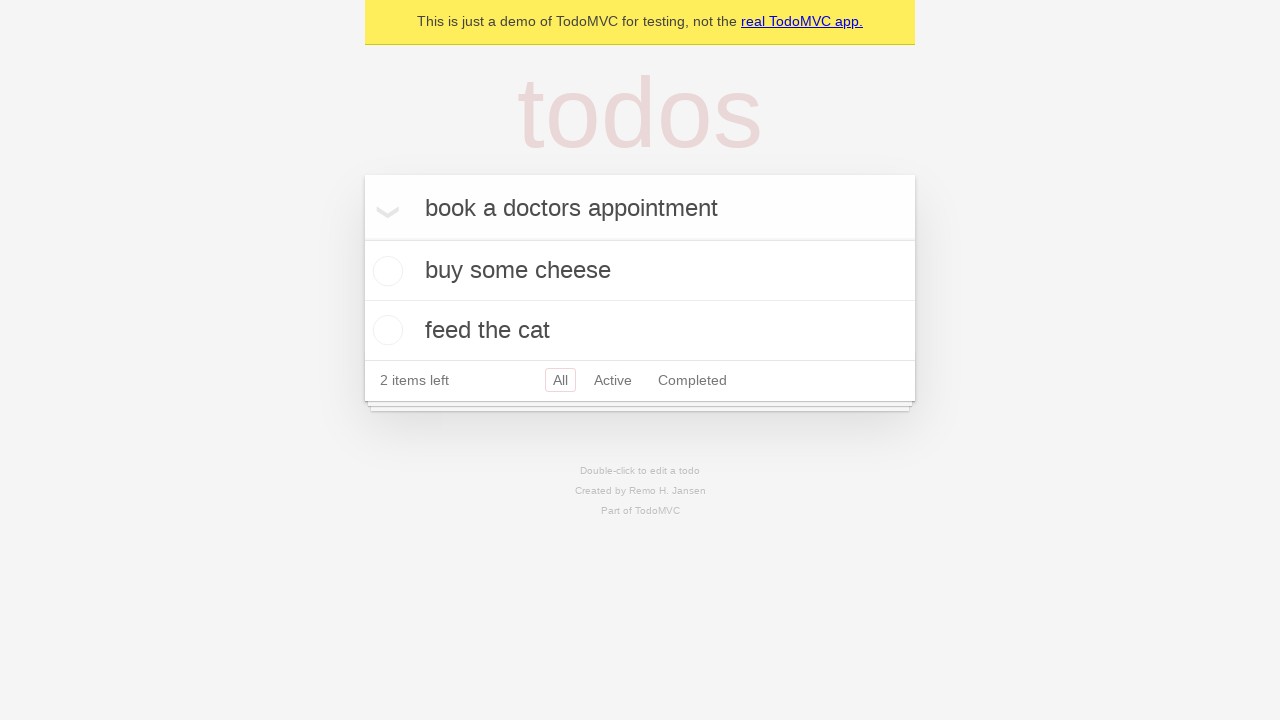

Pressed Enter to create third todo on internal:attr=[placeholder="What needs to be done?"i]
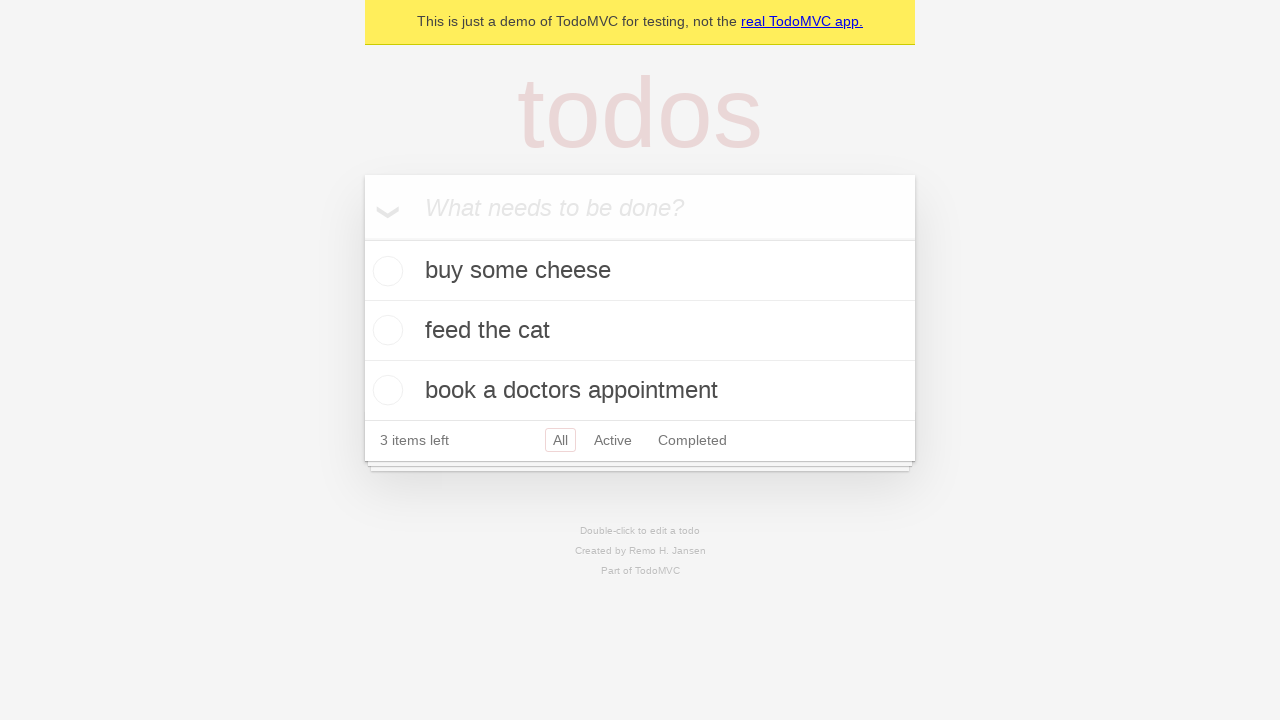

Waited for todos to be displayed
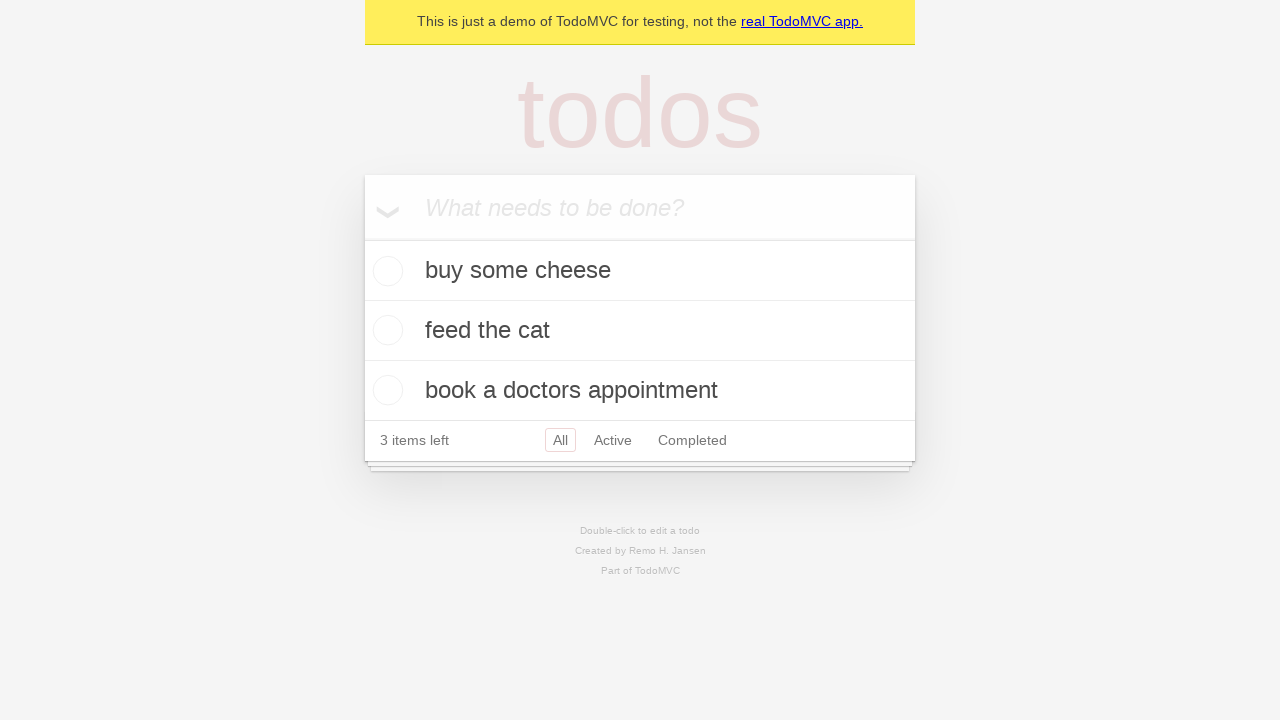

Checked the second todo item at (385, 330) on internal:testid=[data-testid="todo-item"s] >> nth=1 >> internal:role=checkbox
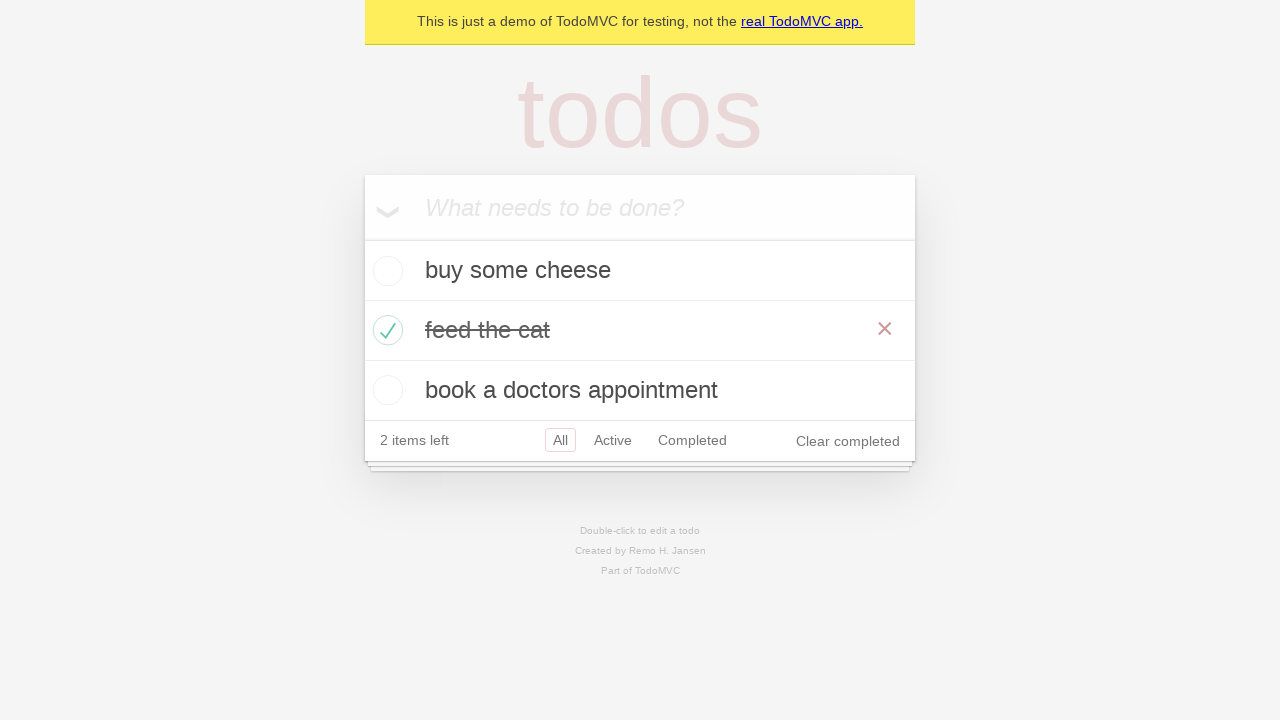

Clicked 'All' filter link at (560, 440) on internal:role=link[name="All"i]
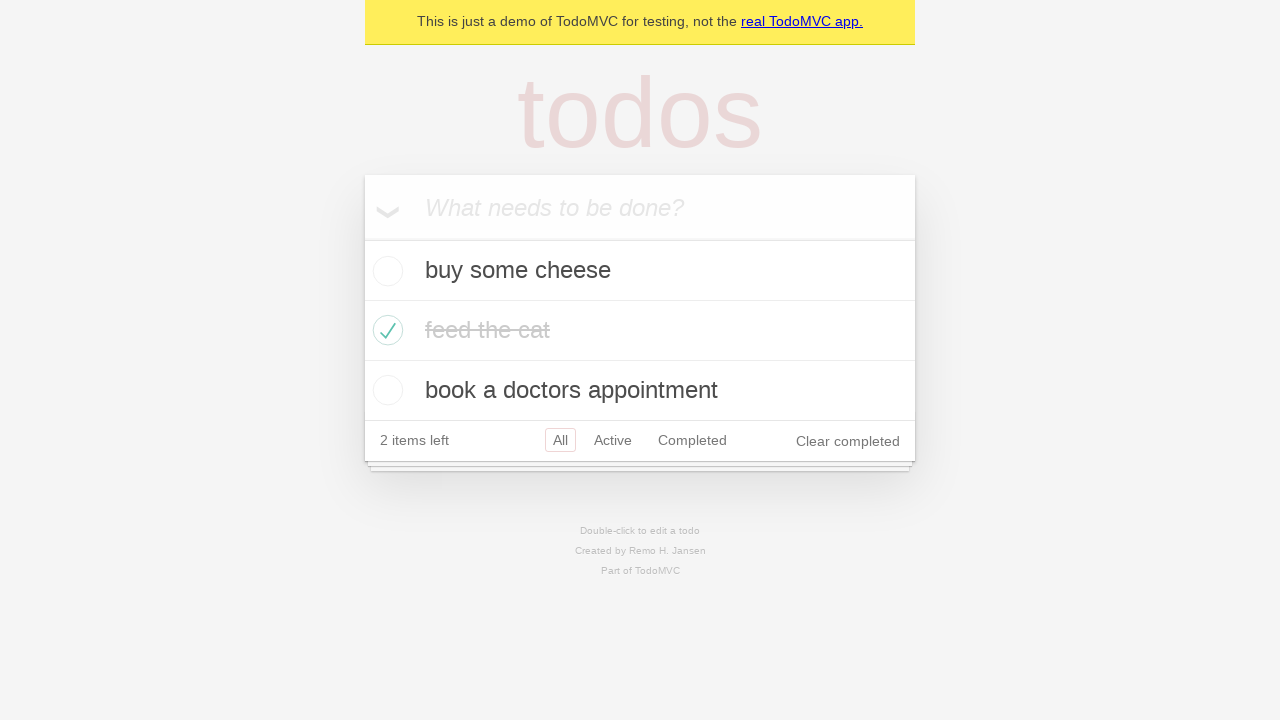

Clicked 'Active' filter link at (613, 440) on internal:role=link[name="Active"i]
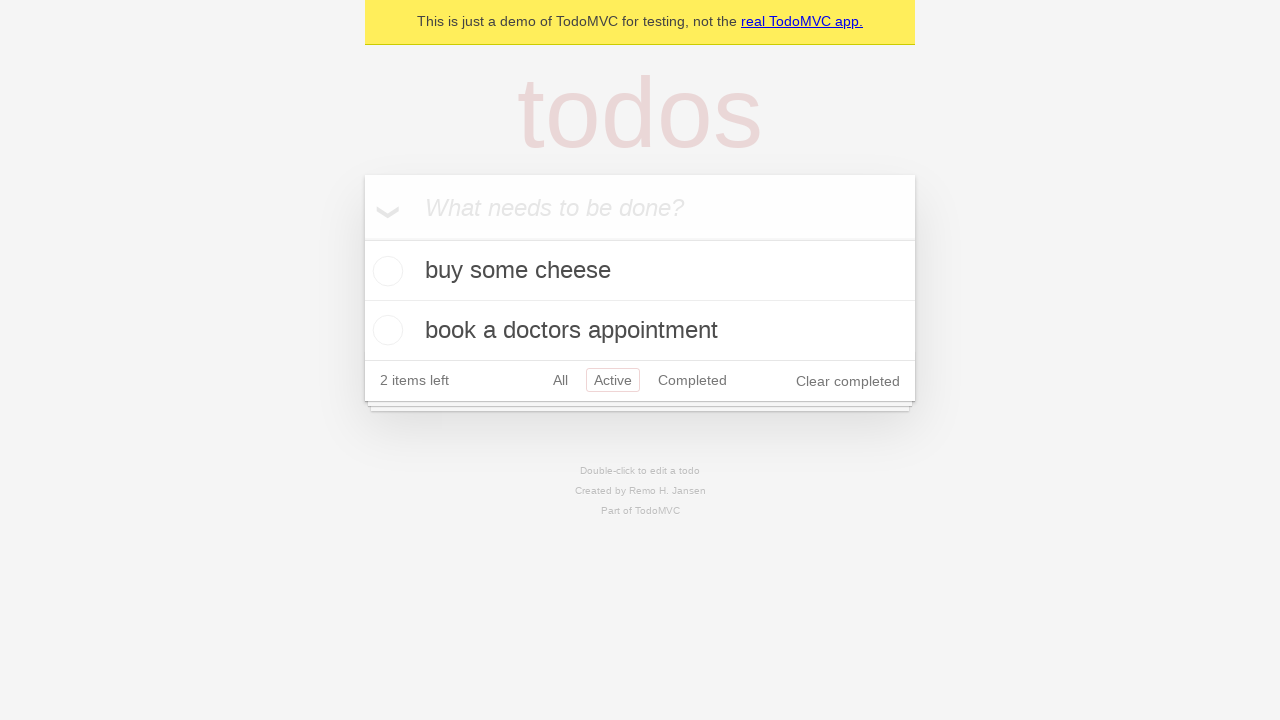

Clicked 'Completed' filter link at (692, 380) on internal:role=link[name="Completed"i]
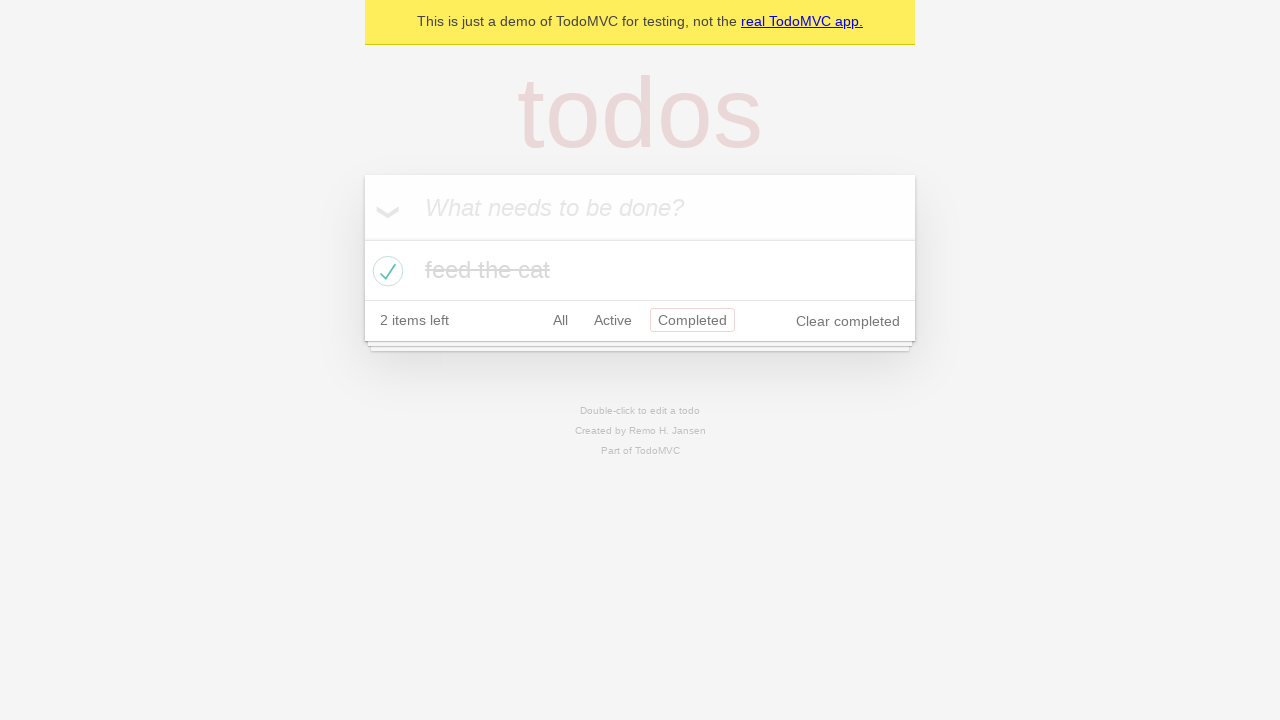

Navigated back from Completed filter
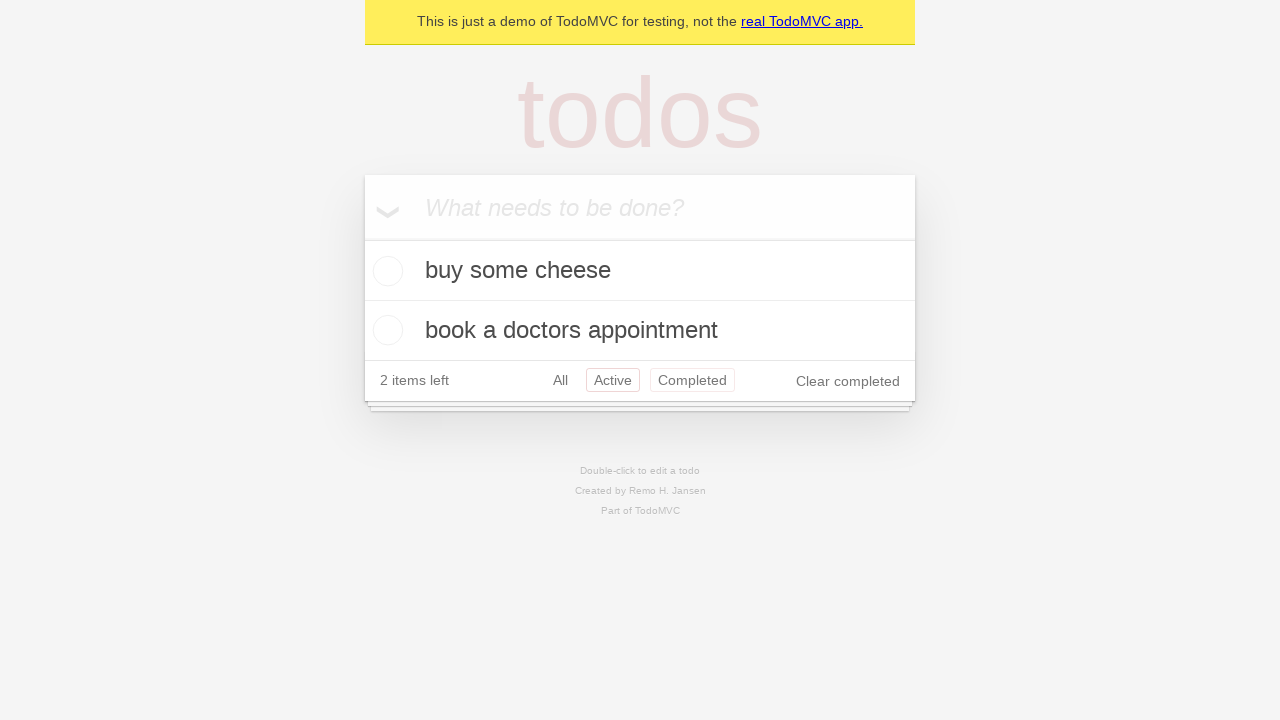

Navigated back from Active filter
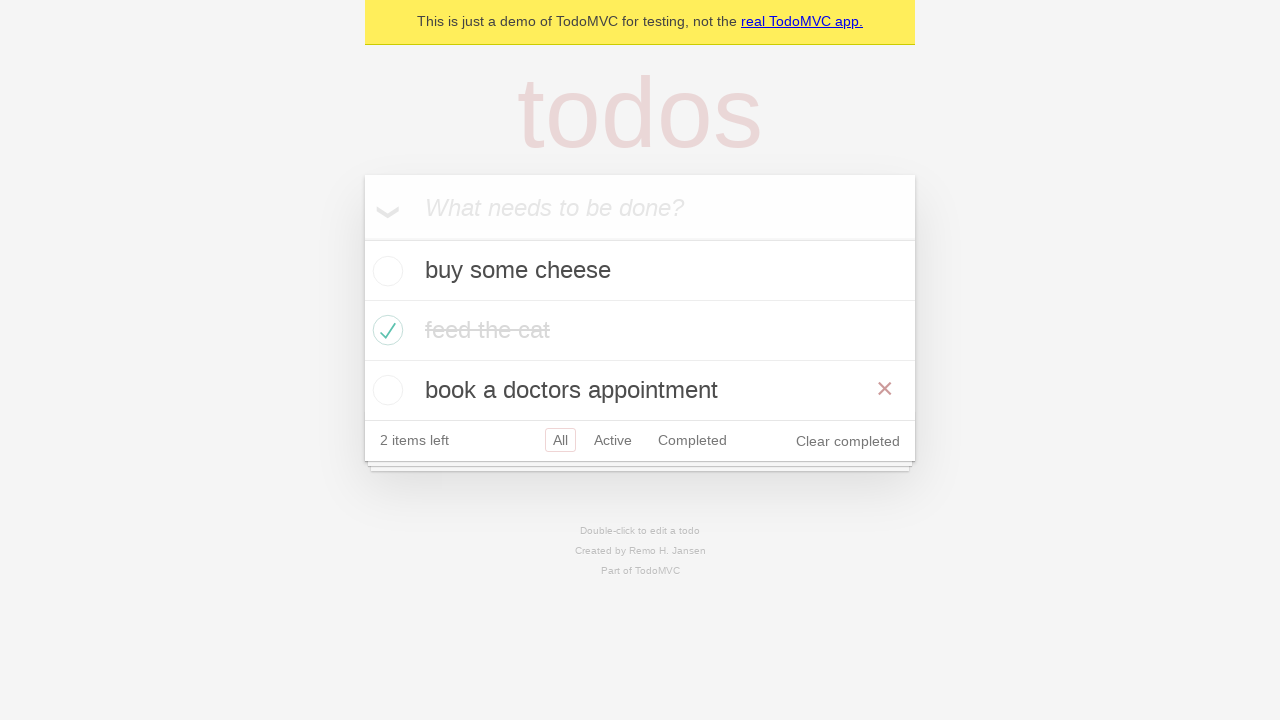

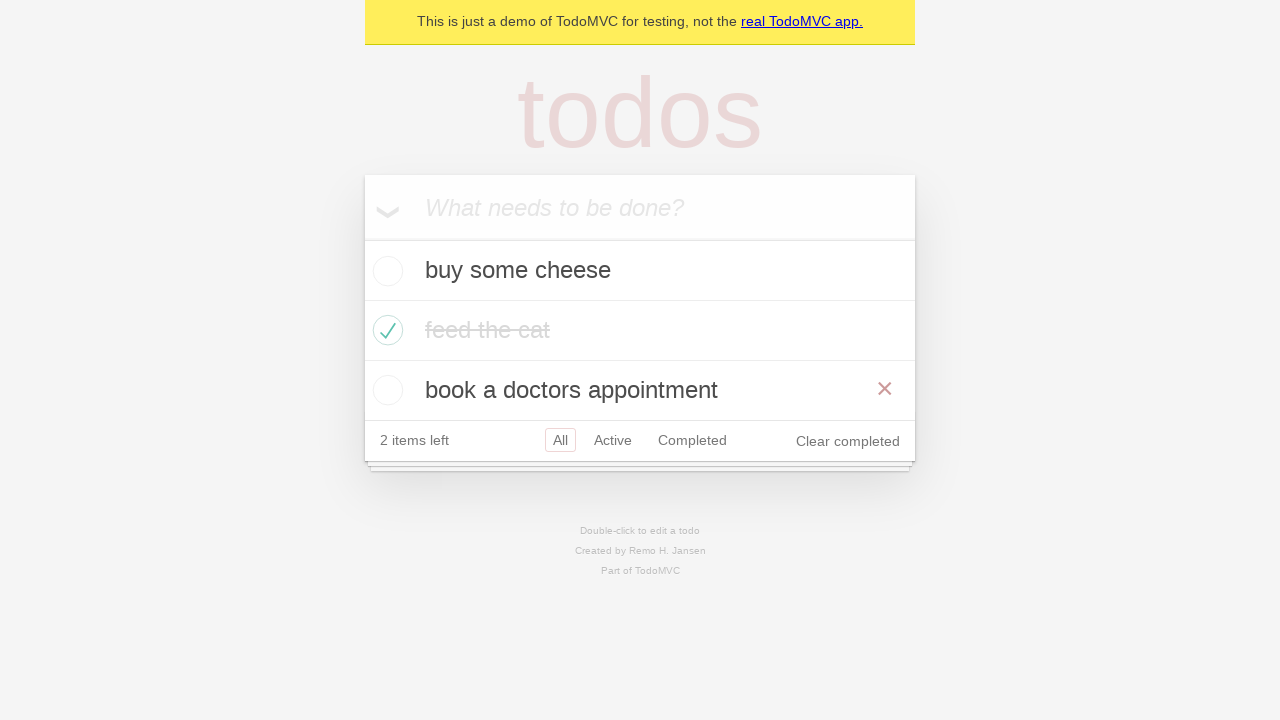